Tests that clicking on the "Tablets" category card on the homepage navigates to the Tablets category page and displays the correct title.

Starting URL: http://intershop5.skillbox.ru/

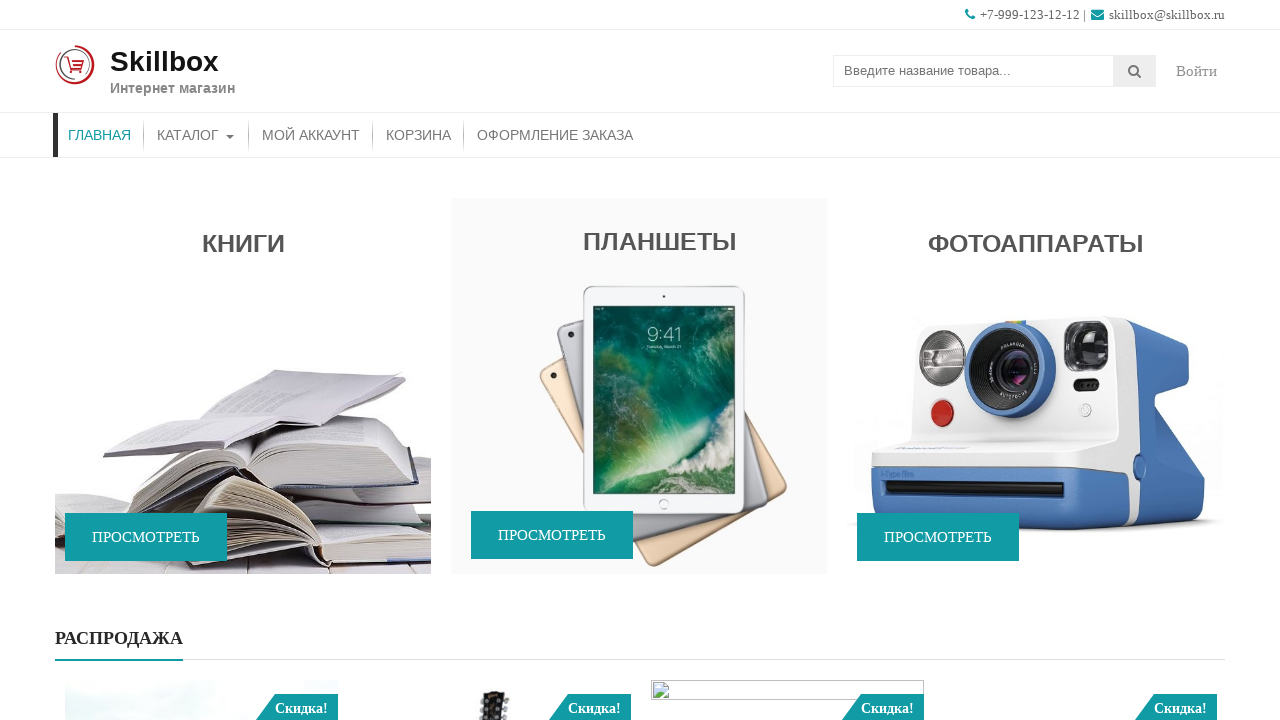

Clicked on Tablets category card at (552, 535) on xpath=//*[.='Планшеты']/../*[contains(@class, 'promo-link-btn')]
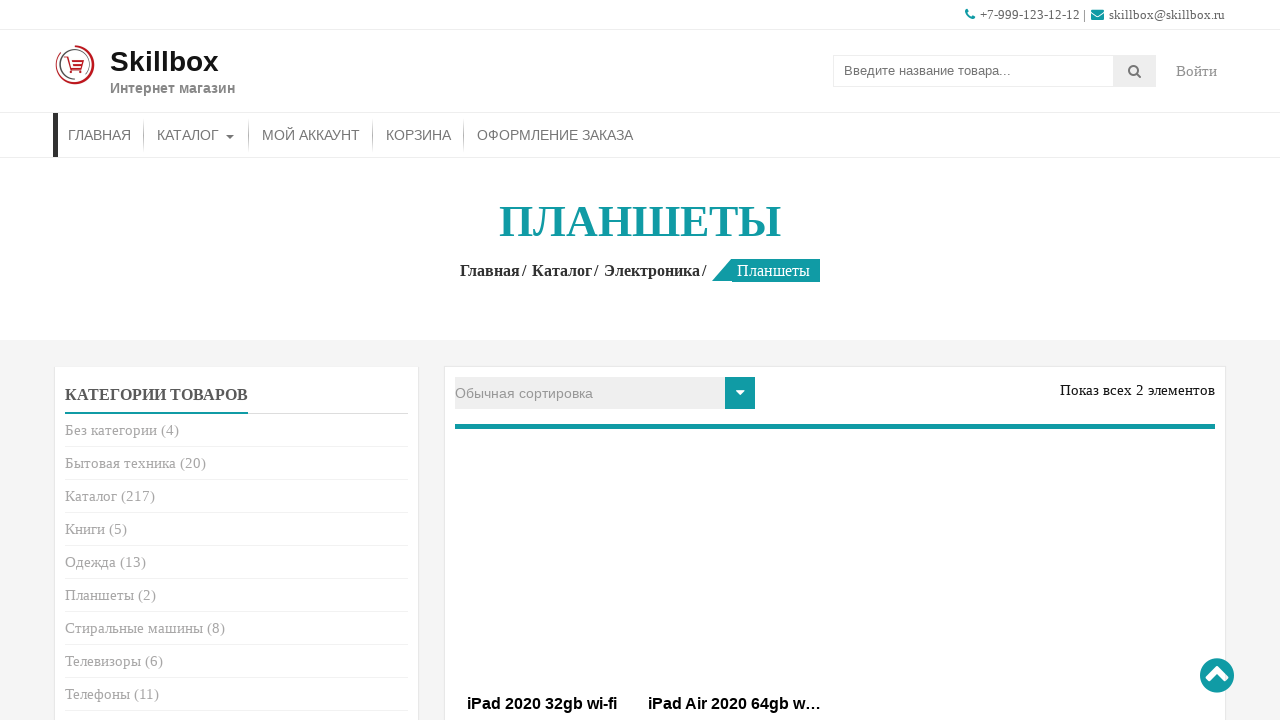

Tablets category page title loaded and displayed
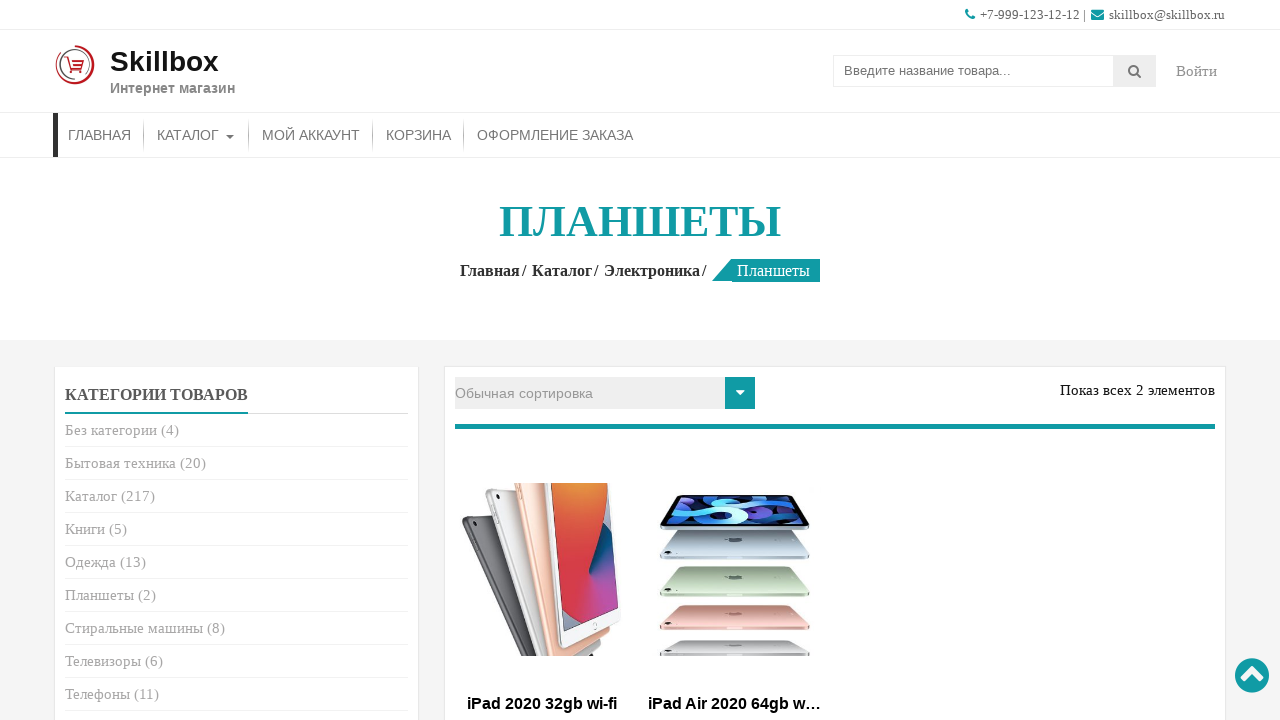

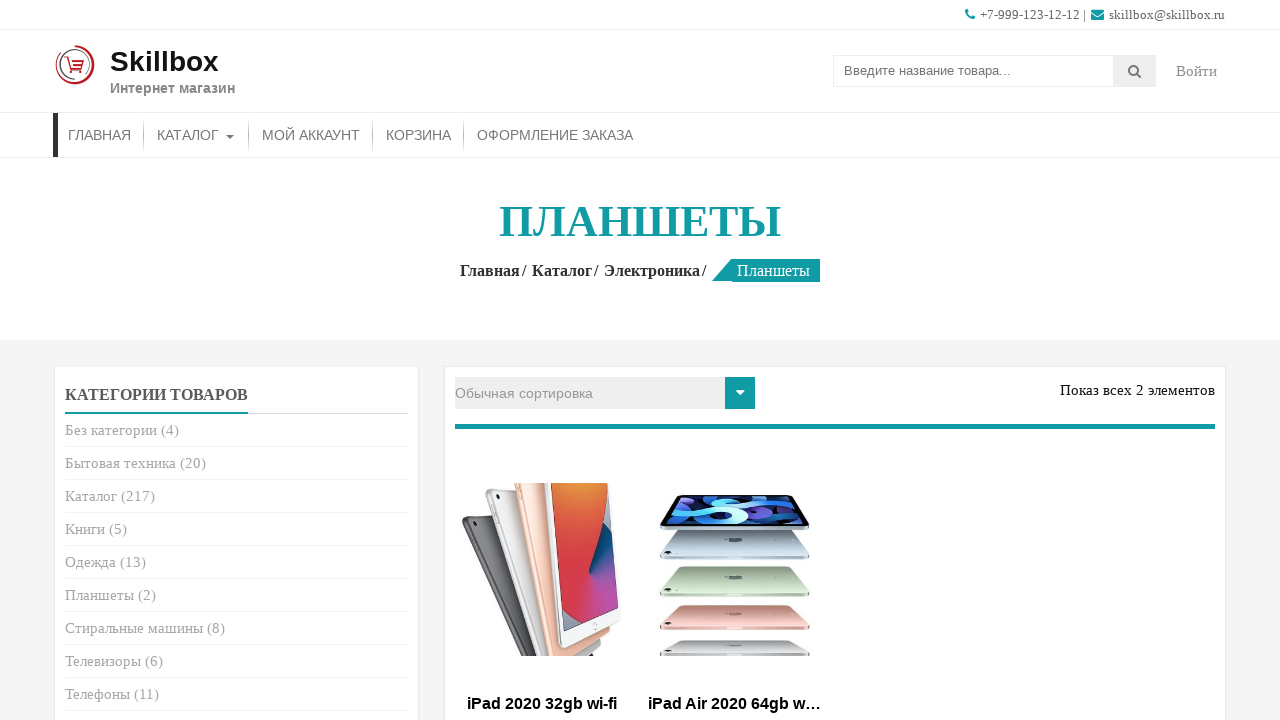